Tests JavaScript confirm dialog by clicking the second alert button, dismissing it, and verifying the result text shows "You clicked: Cancel"

Starting URL: https://the-internet.herokuapp.com/javascript_alerts

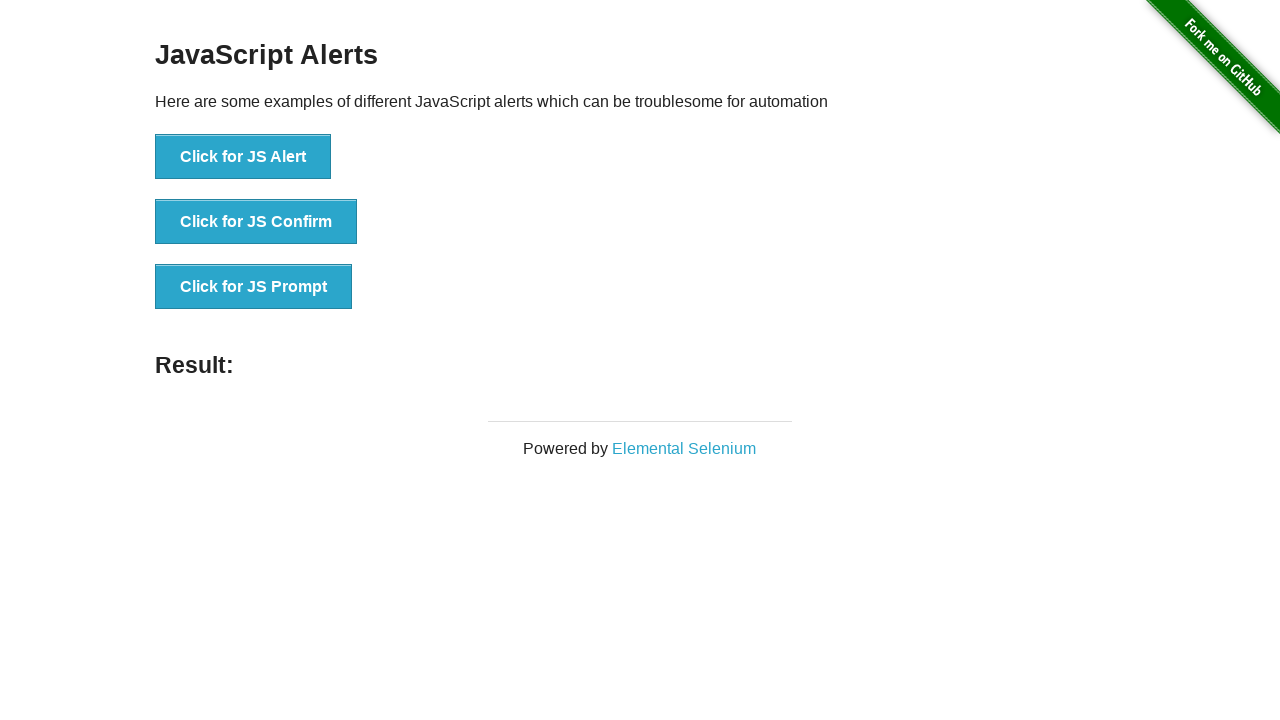

Set up dialog handler to dismiss confirm dialog
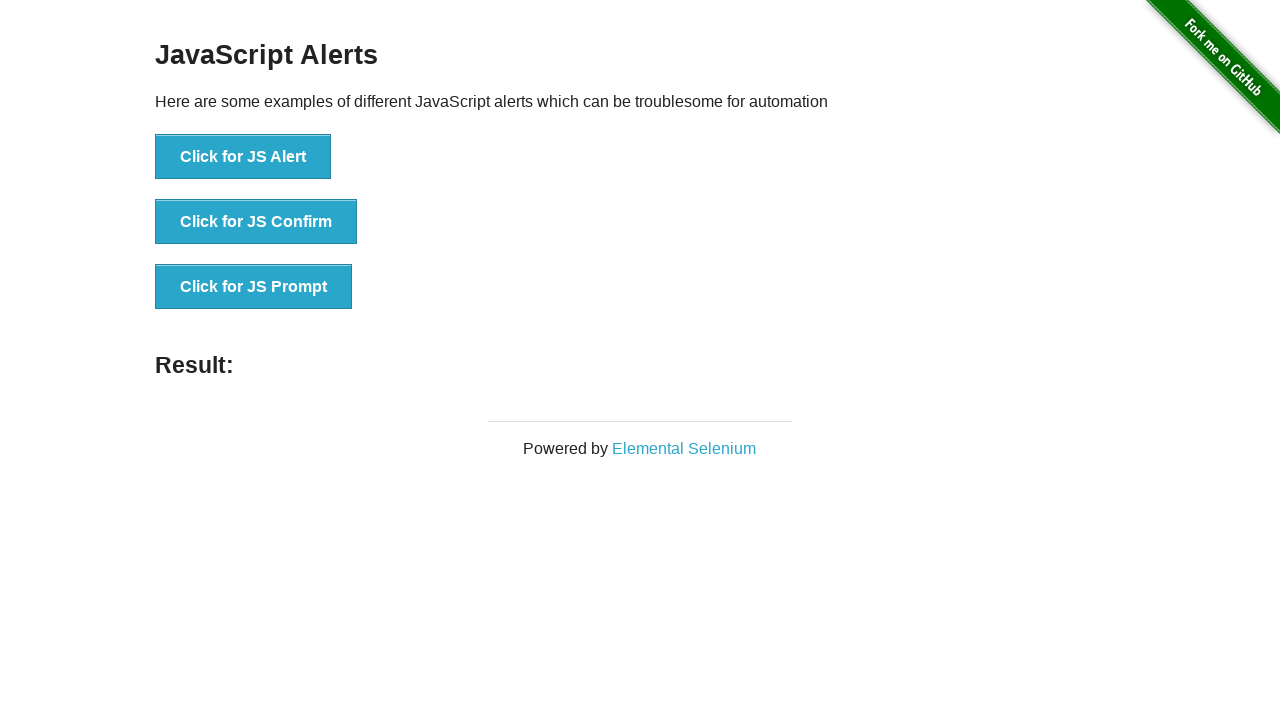

Clicked the second alert button (confirm dialog) at (256, 222) on xpath=/html/body/div[2]/div/div/ul/li[2]/button
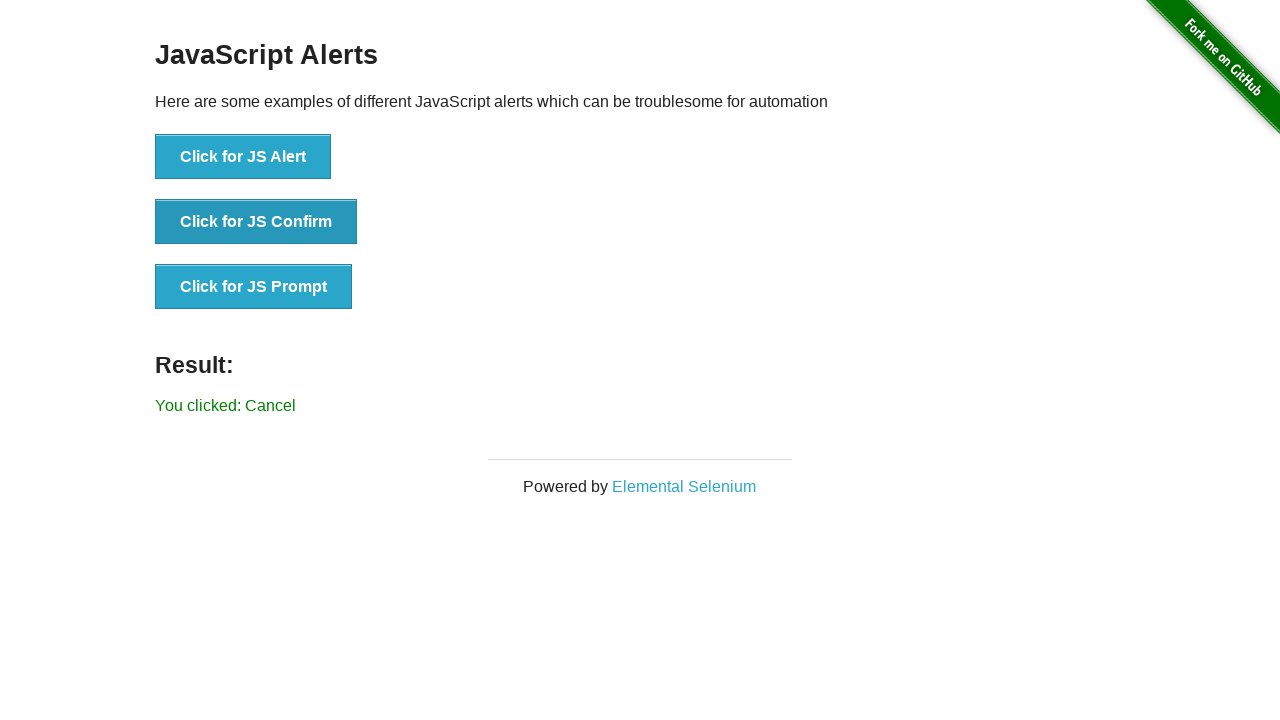

Retrieved result text from page
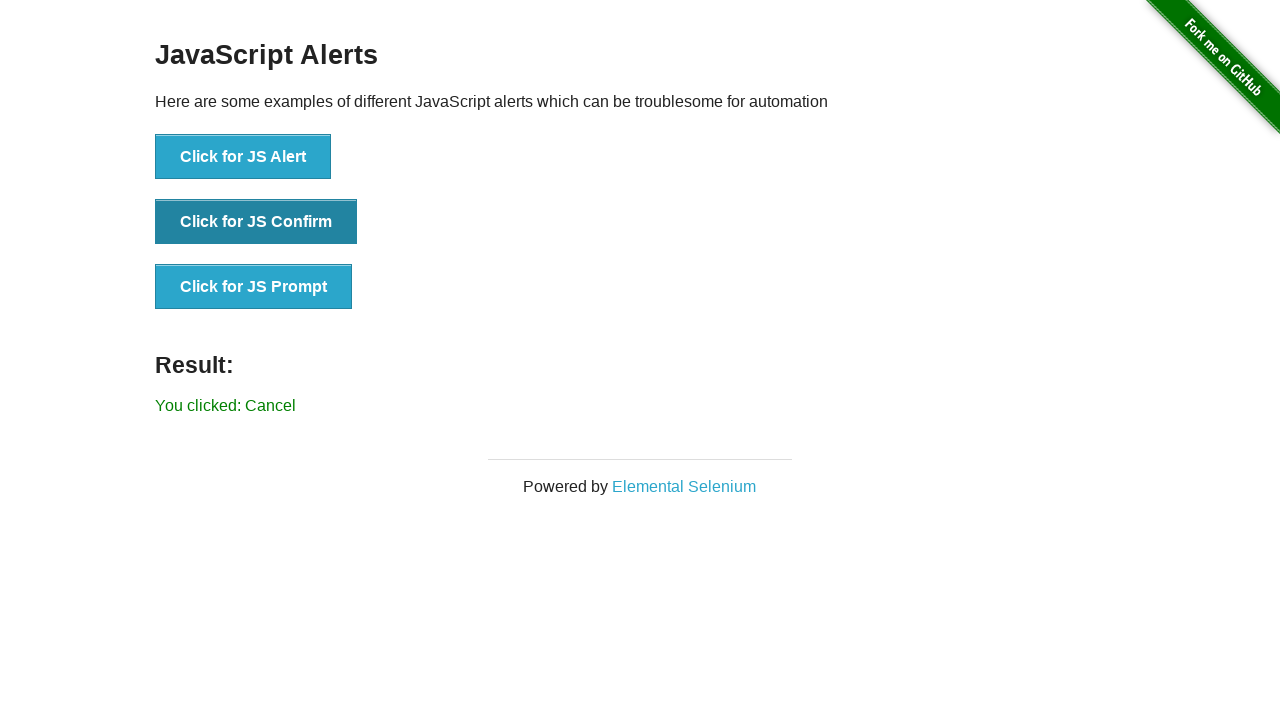

Verified result text shows 'You clicked: Cancel'
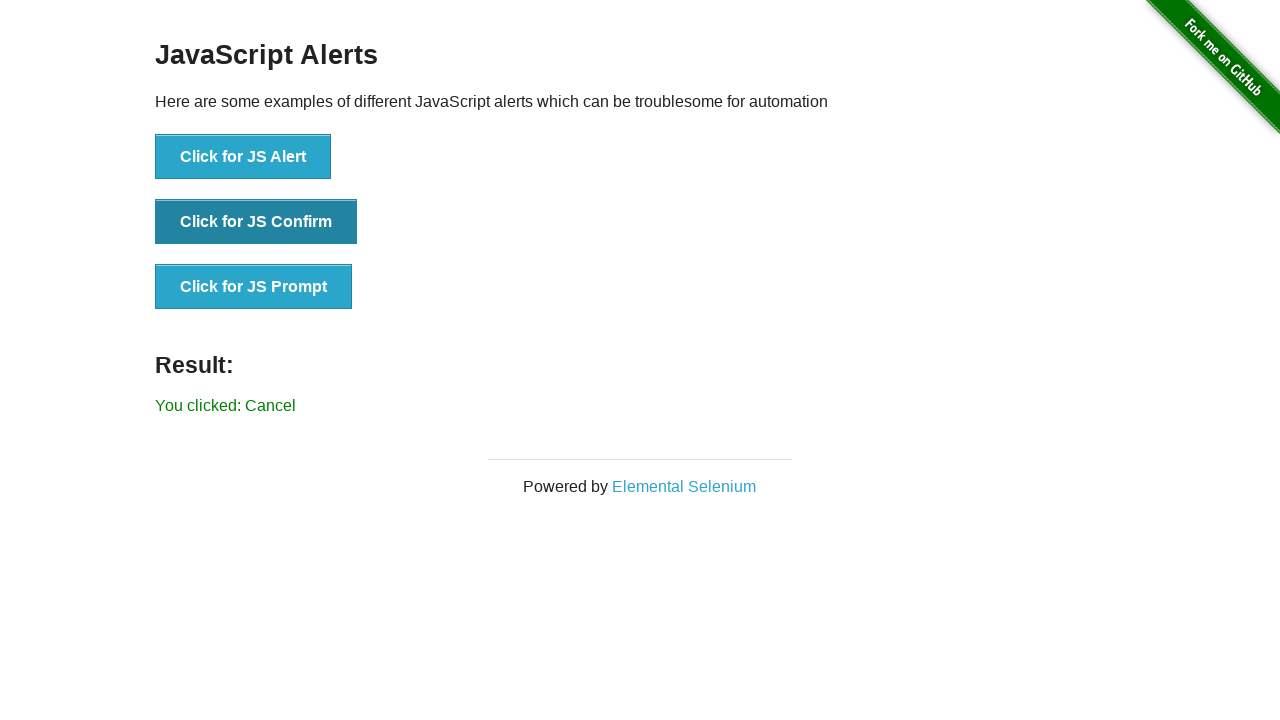

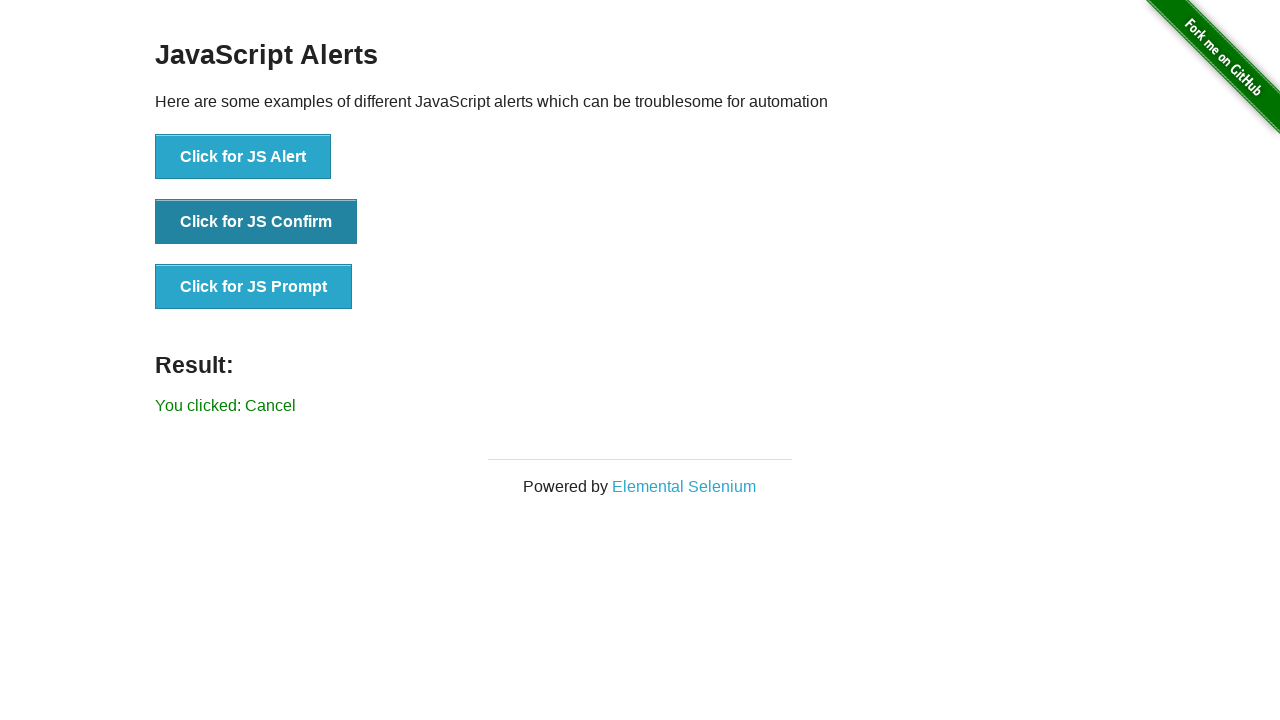